Tests viewport functionality by verifying navbar visibility at different screen sizes and checking responsive behavior when resizing the viewport

Starting URL: https://example.cypress.io/commands/viewport

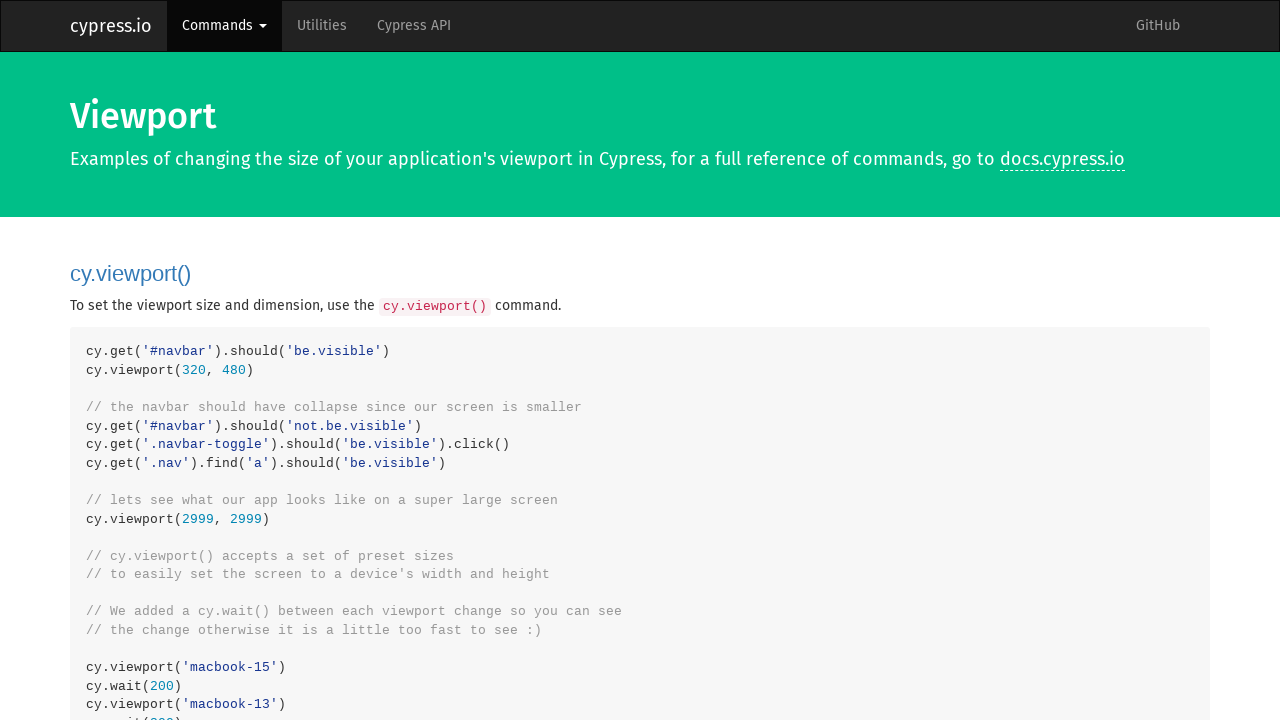

Waited for navbar element to be present in DOM
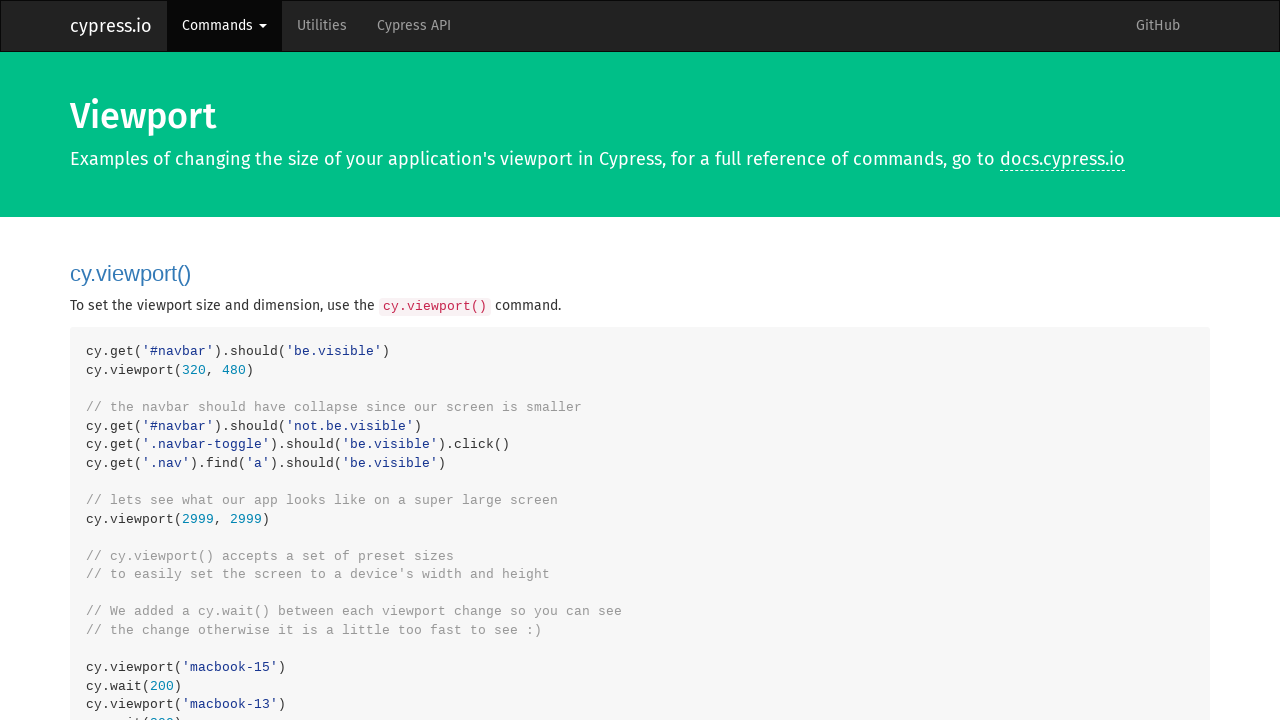

Verified navbar is visible at default viewport size
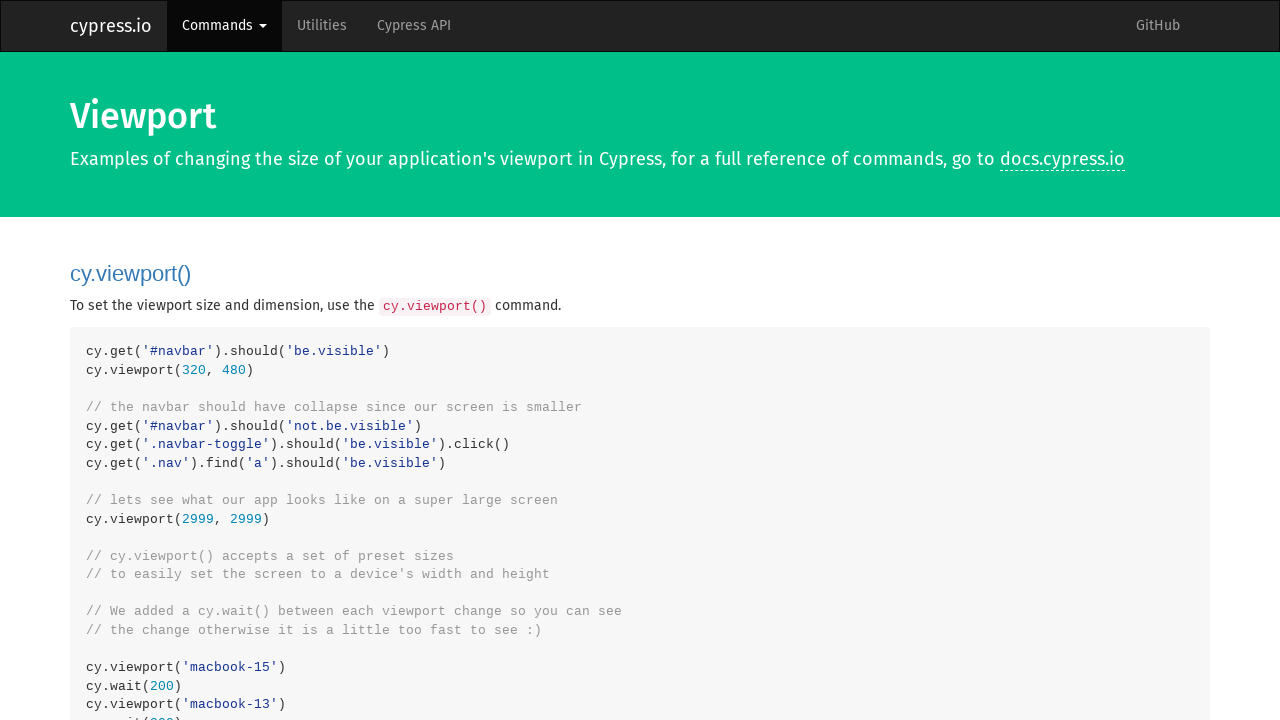

Set viewport to mobile size (320x480)
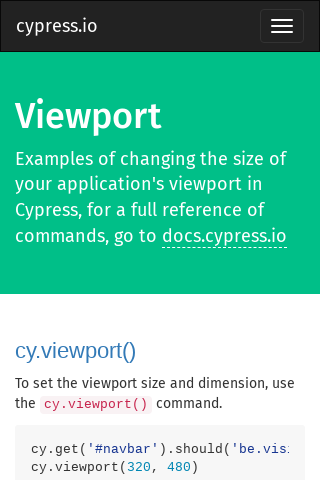

Waited 200ms for mobile viewport to render
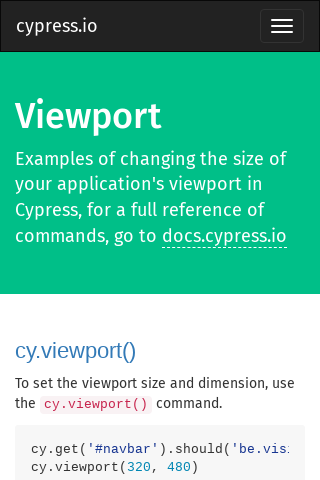

Verified navbar is hidden on mobile screen size
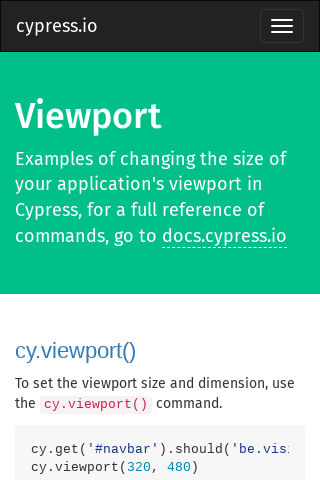

Verified navbar toggle button is visible on mobile
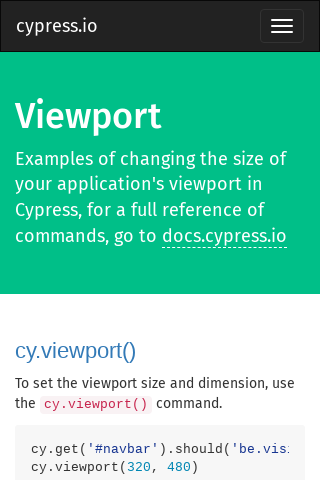

Clicked navbar toggle button to open mobile menu at (282, 26) on .navbar-toggle
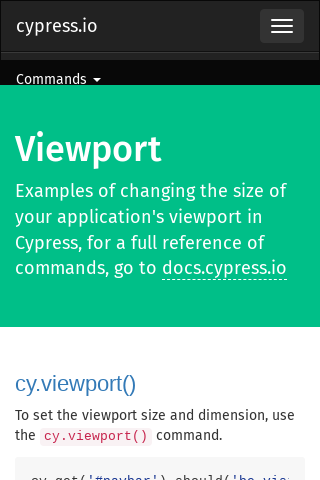

Waited for navigation links to appear after menu toggle
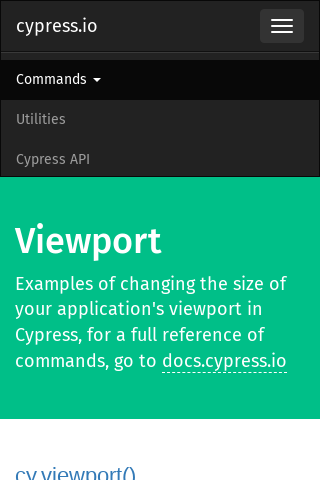

Verified first navigation link is visible in open menu
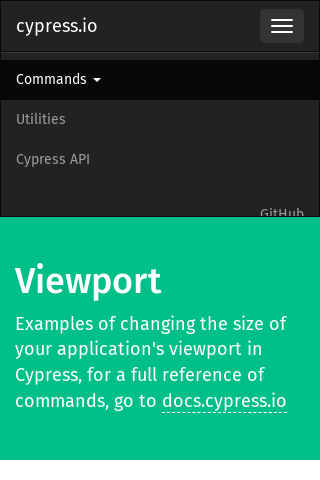

Set viewport to very large screen size (2999x2999)
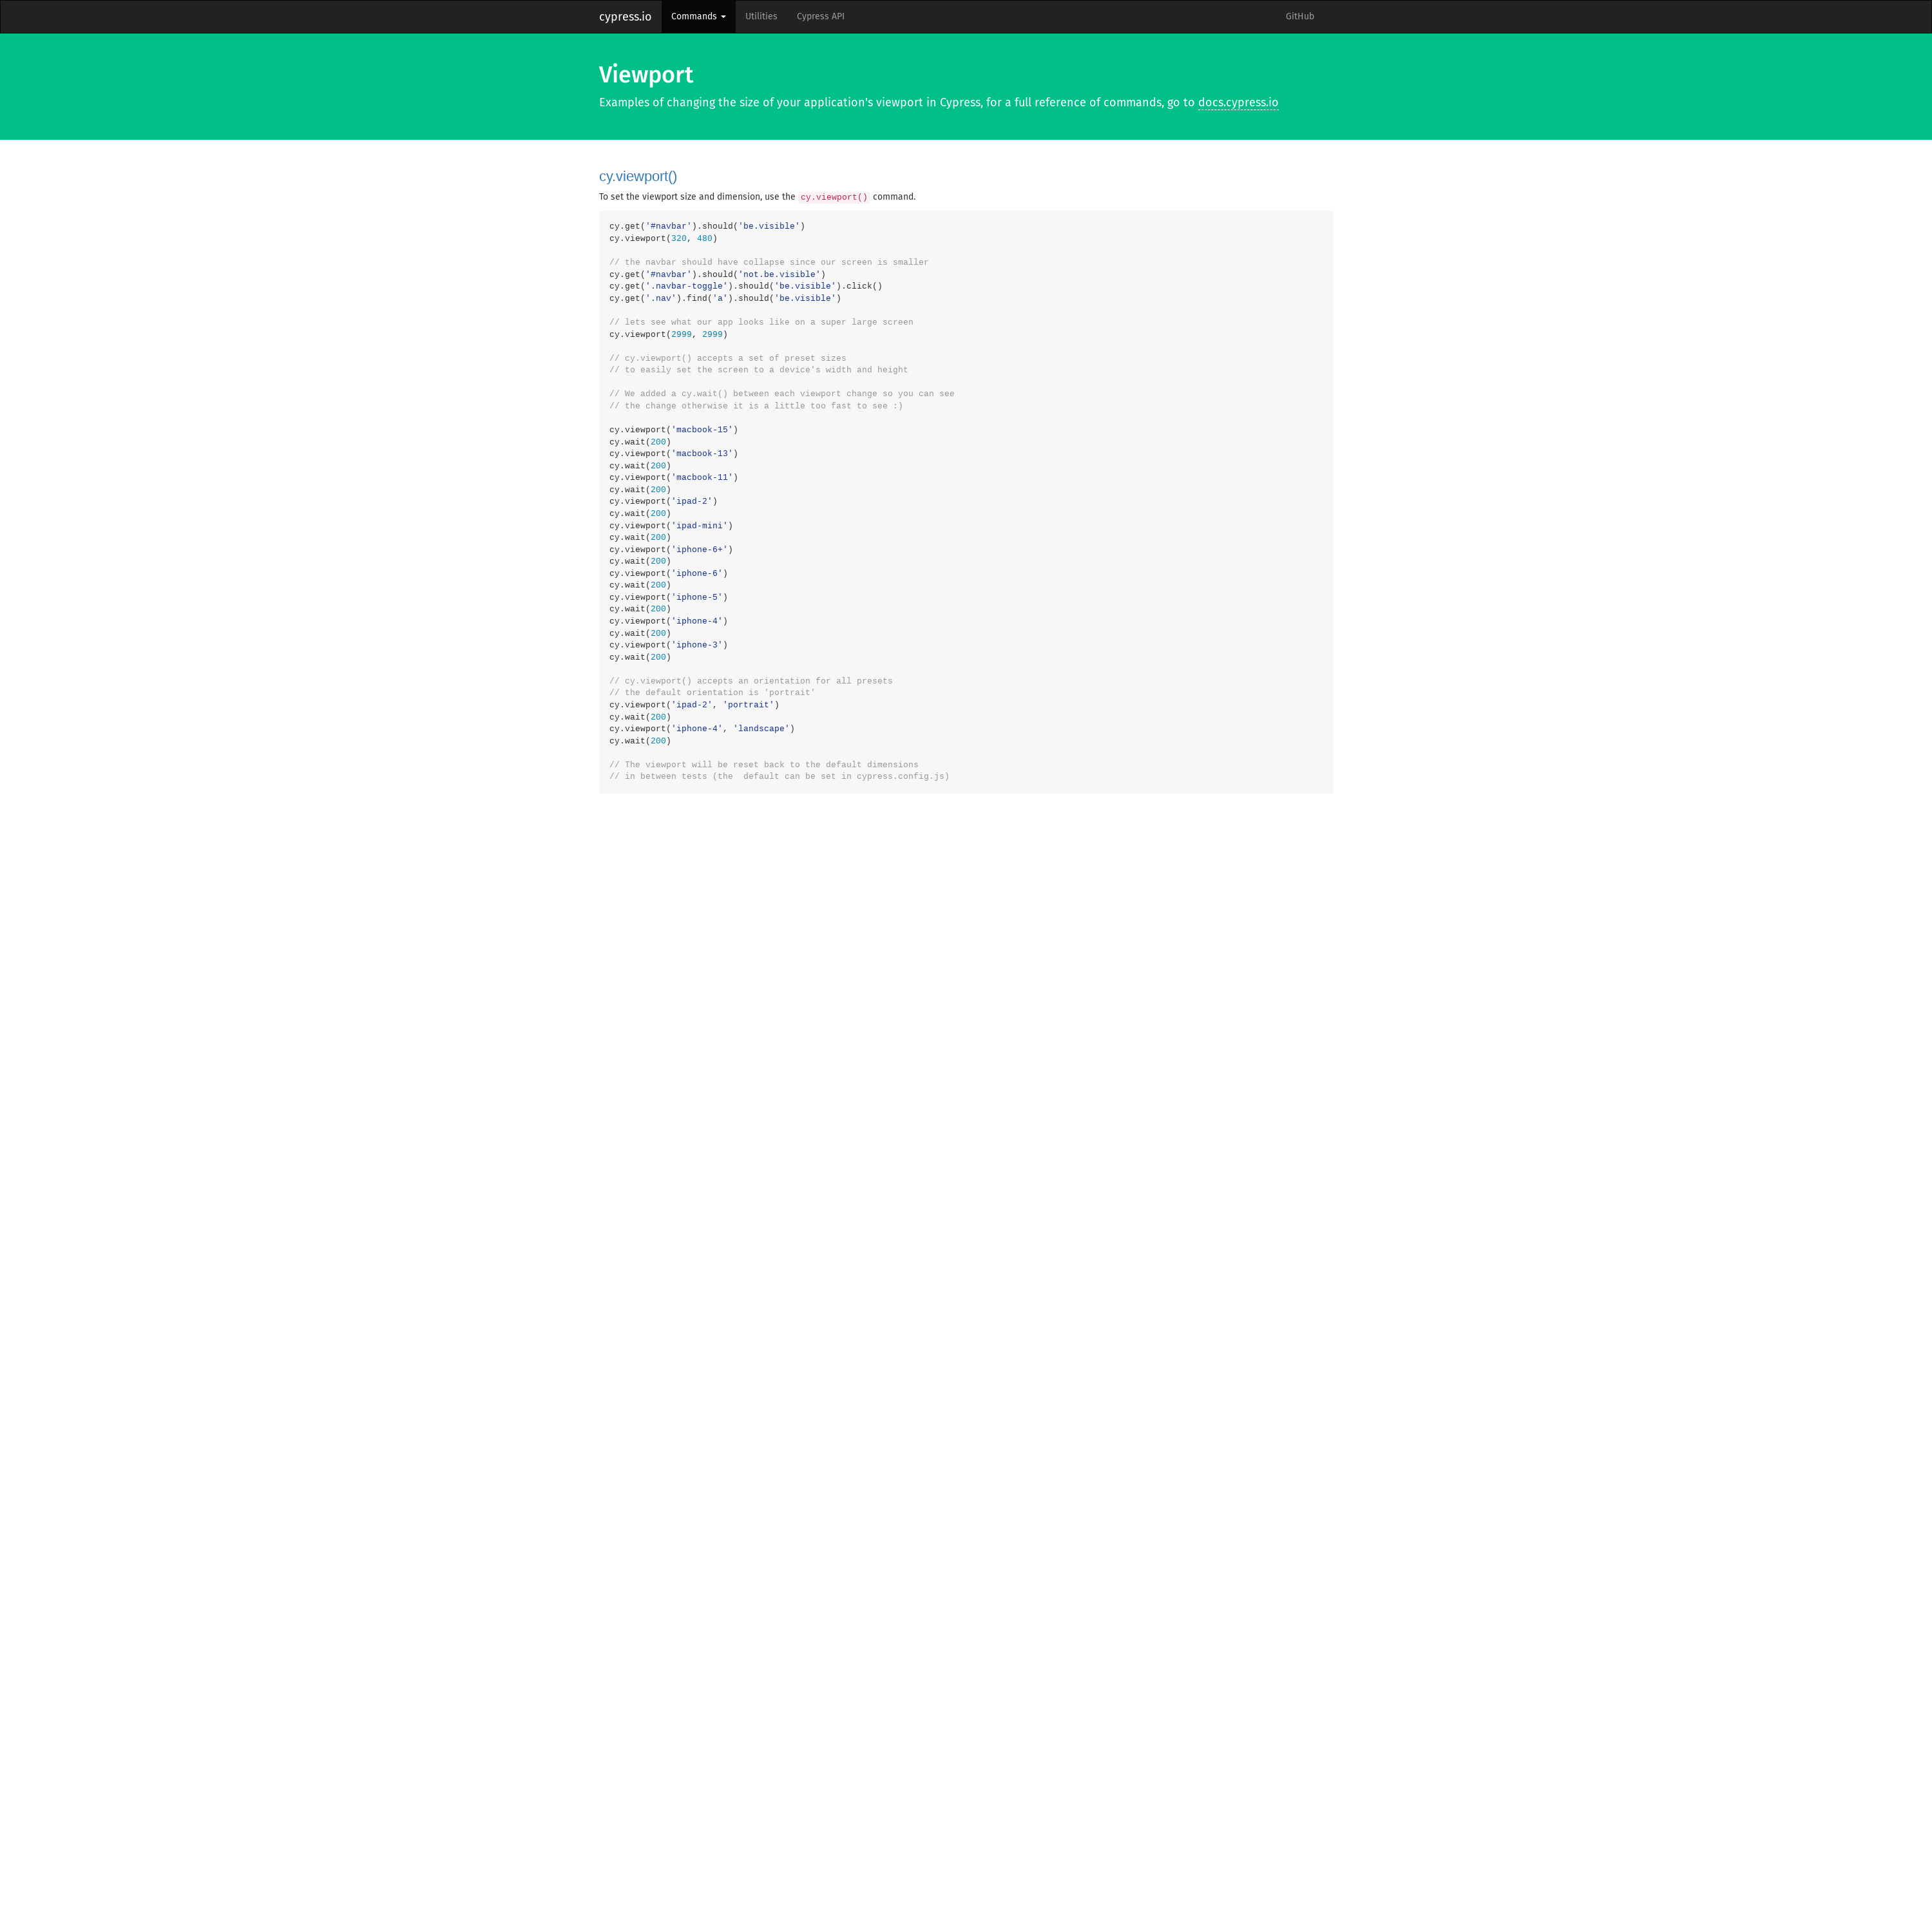

Set viewport to macbook-15 equivalent size (1440x900)
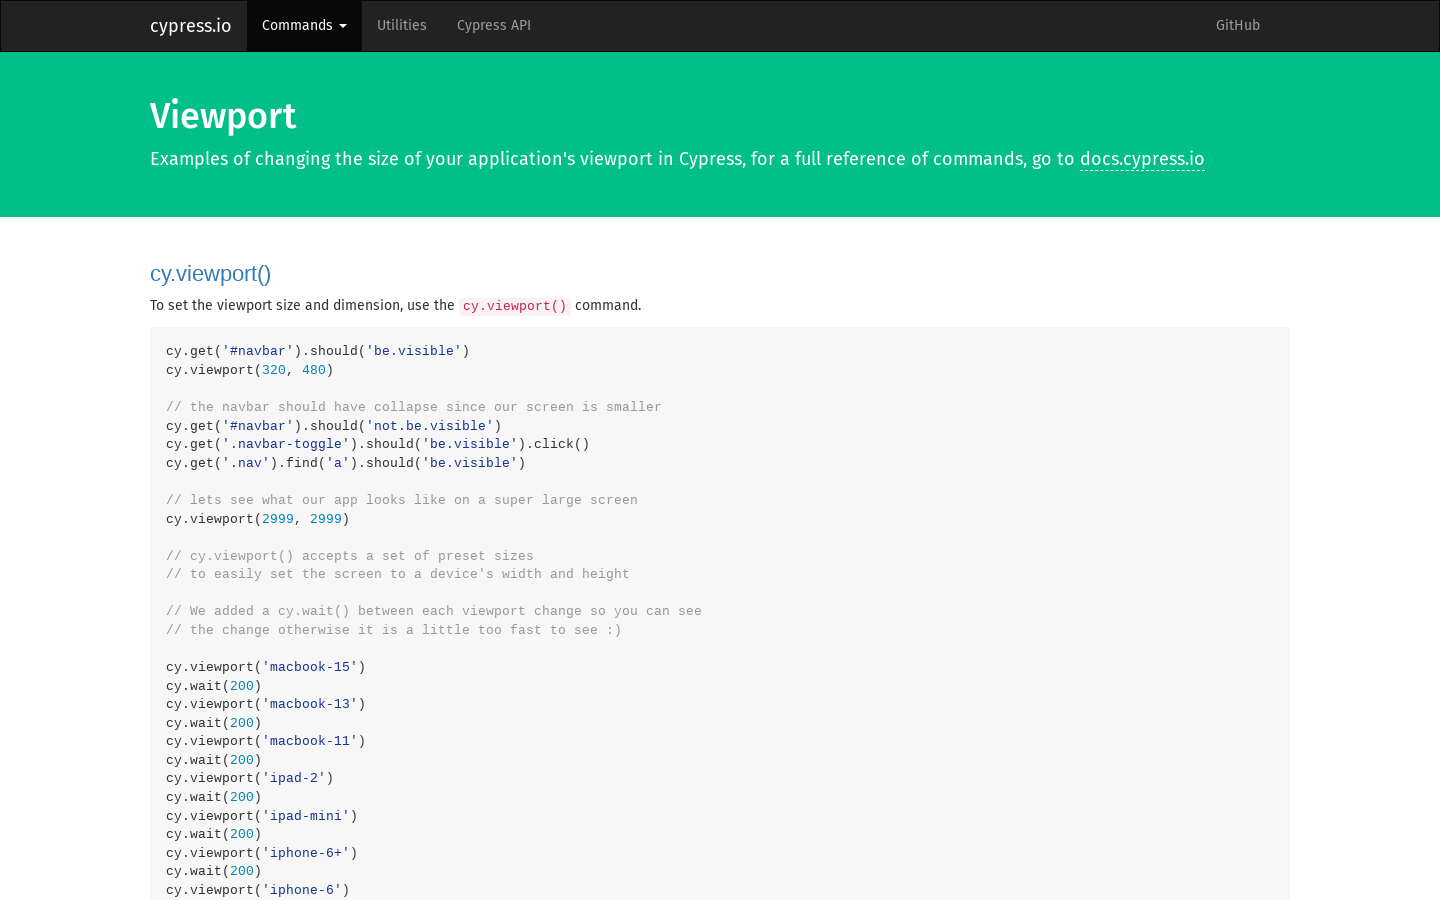

Waited 200ms for macbook-15 viewport to render
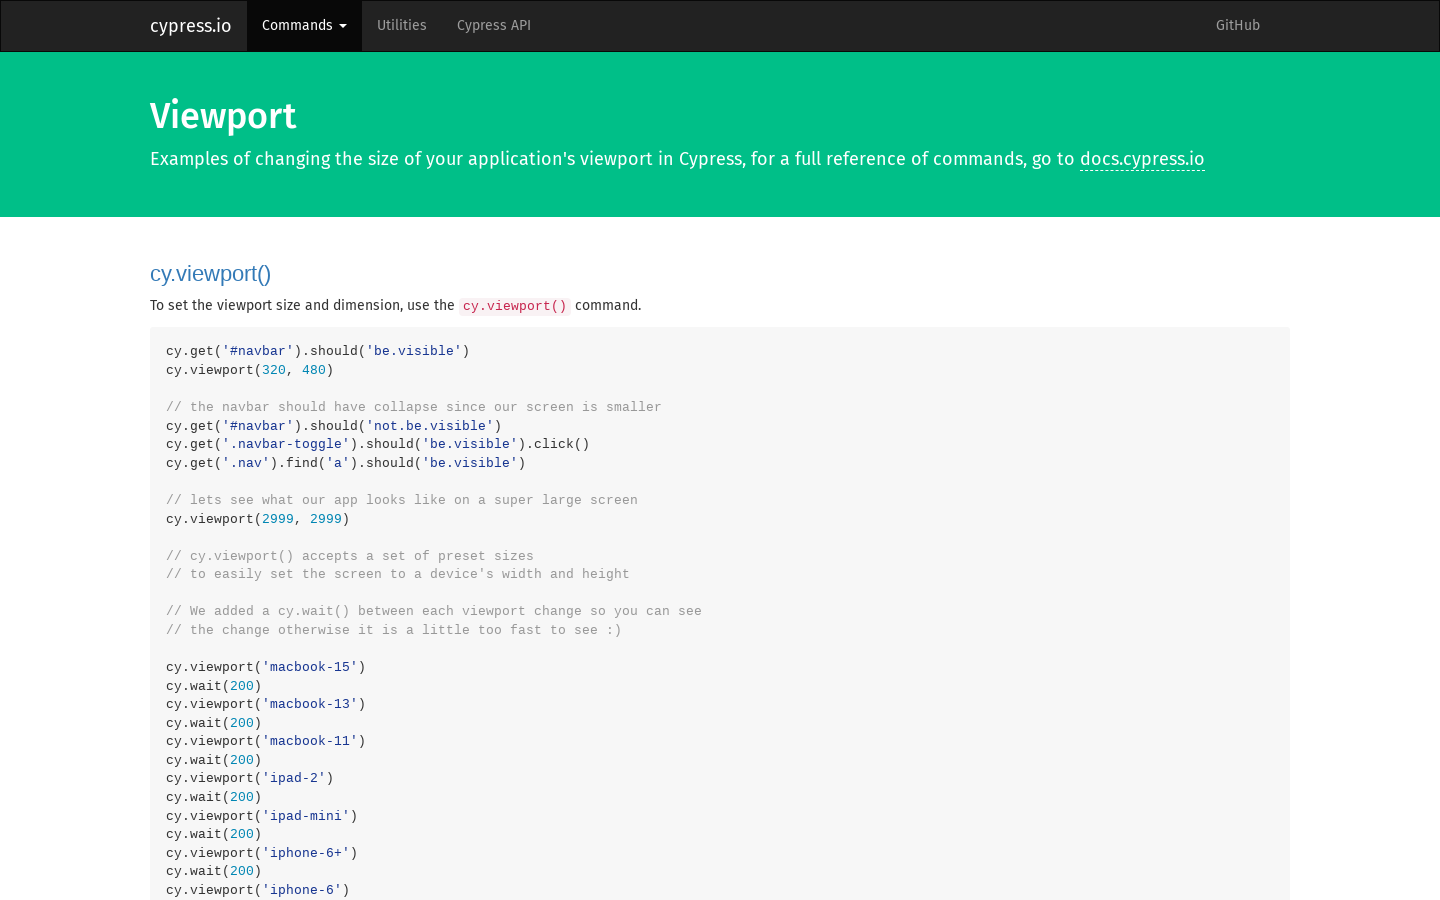

Set viewport to macbook-13 equivalent size (1280x800)
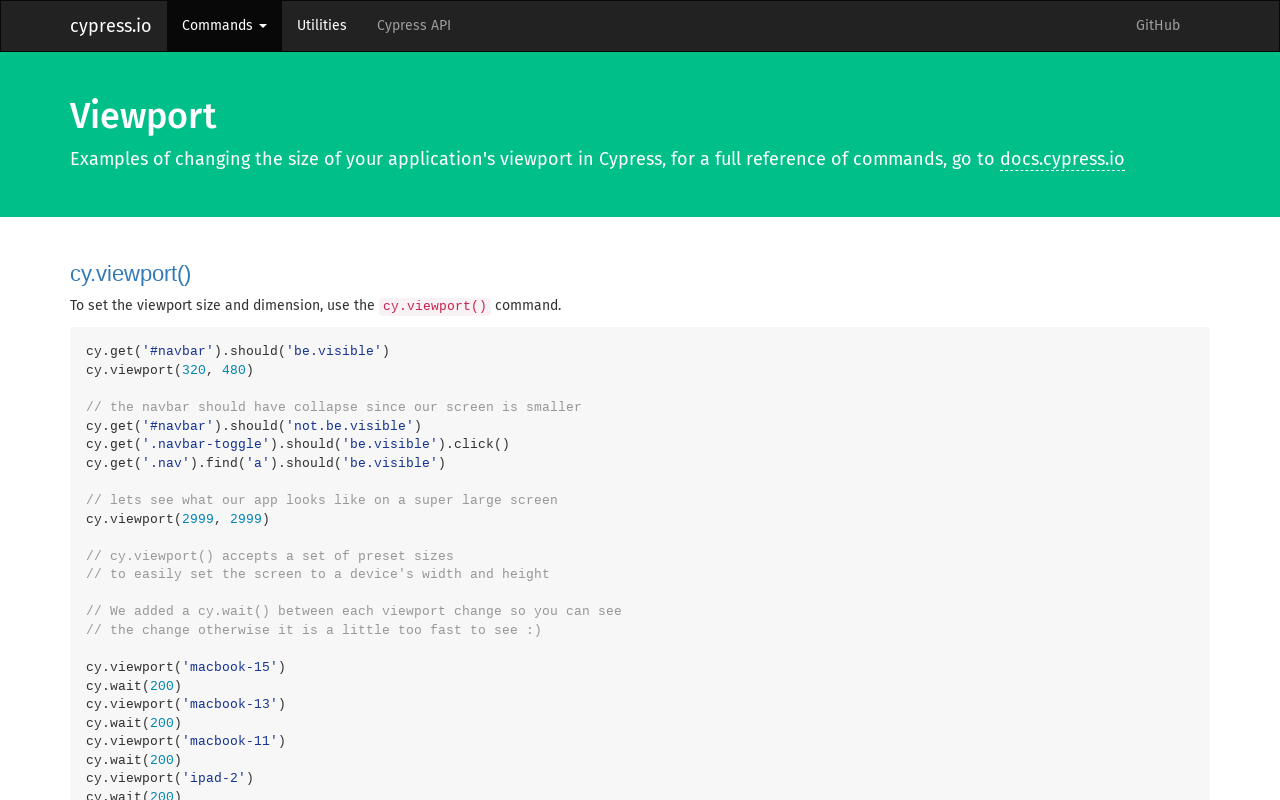

Waited 200ms for macbook-13 viewport to render
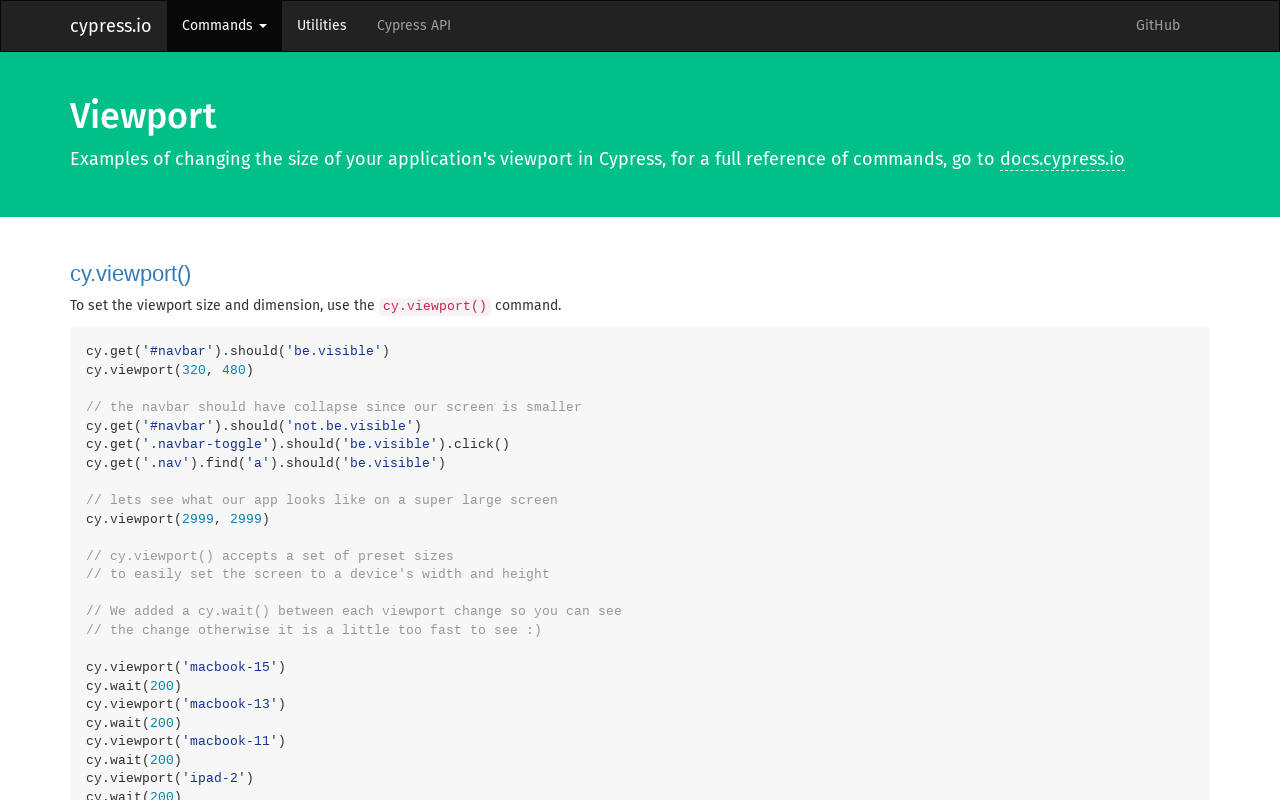

Set viewport to iPad-2 equivalent portrait size (768x1024)
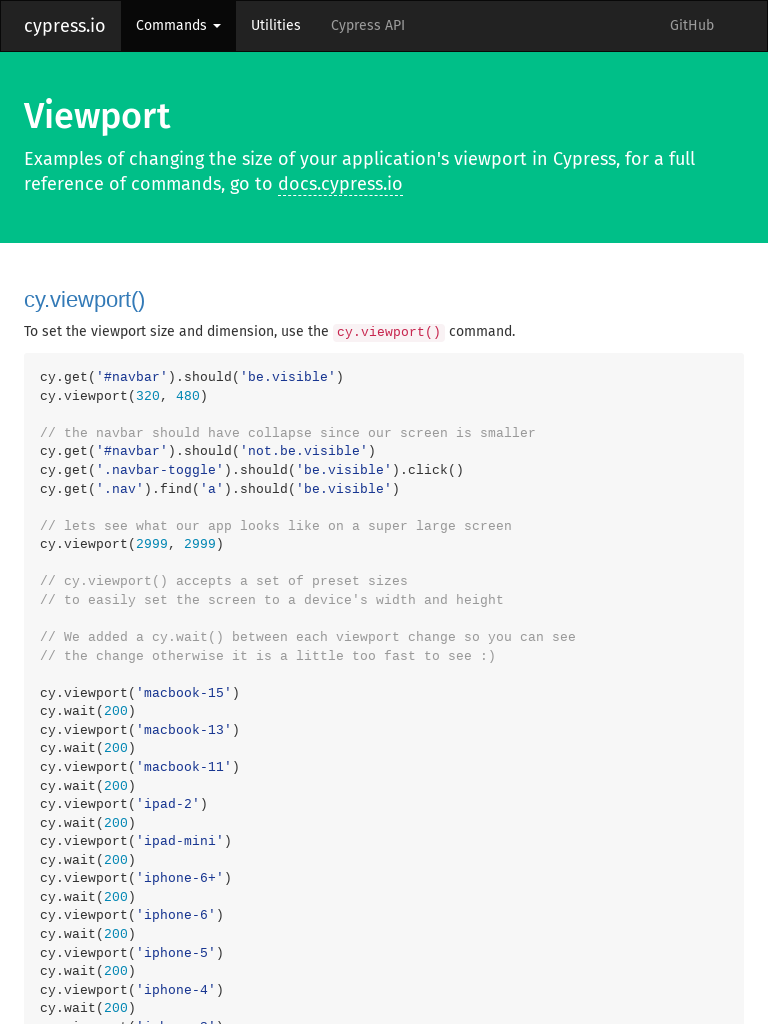

Waited 200ms for iPad-2 portrait viewport to render
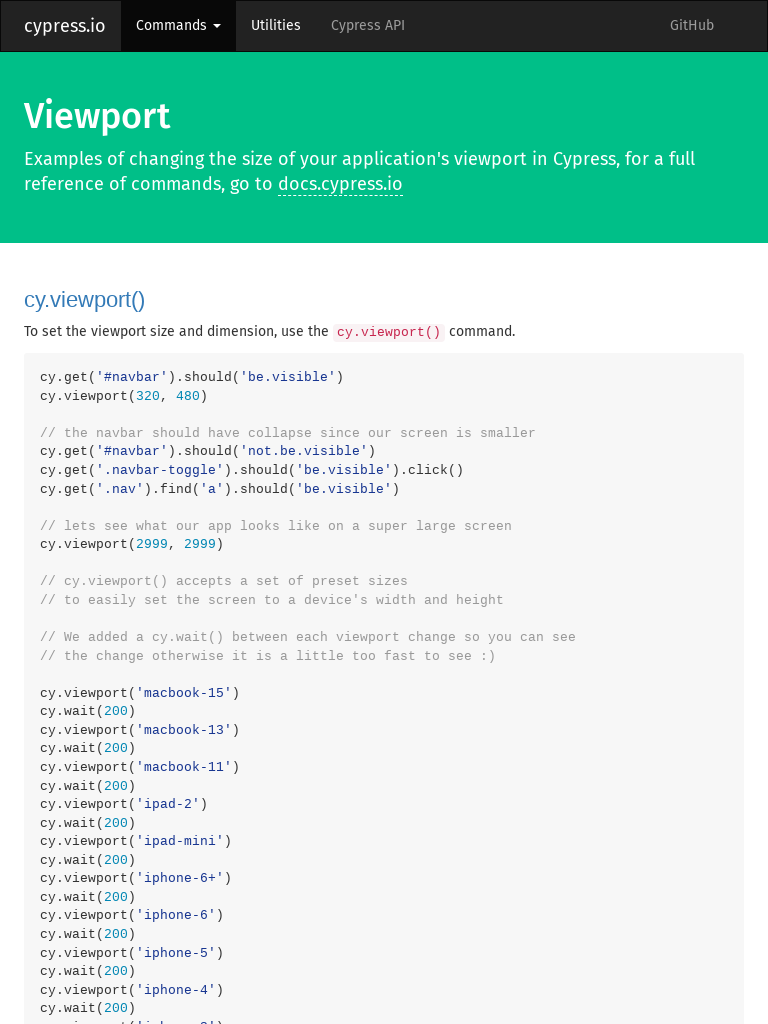

Set viewport to iPhone-6 equivalent portrait size (375x667)
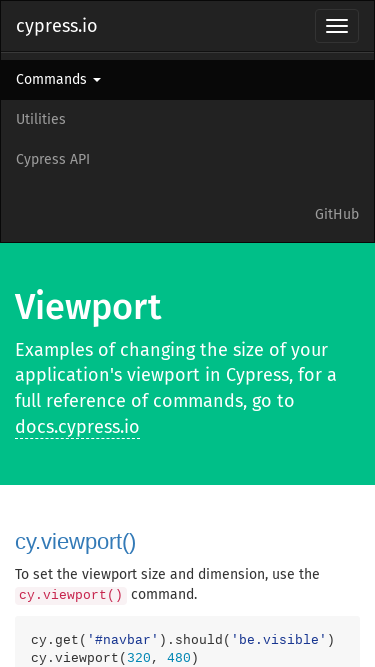

Waited 200ms for iPhone-6 portrait viewport to render
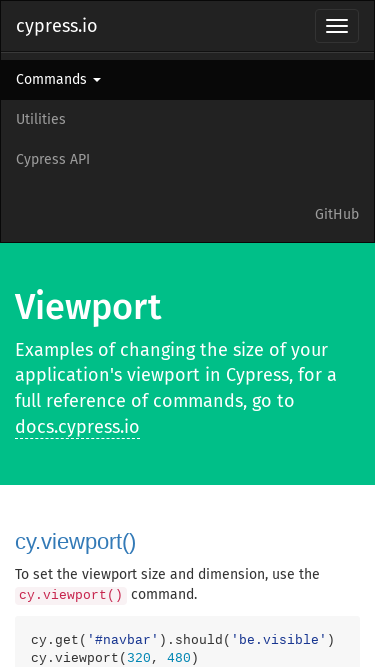

Set viewport to iPhone-4 equivalent landscape size (480x320)
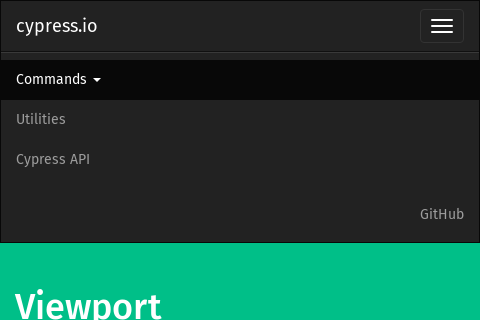

Waited 200ms for iPhone-4 landscape viewport to render
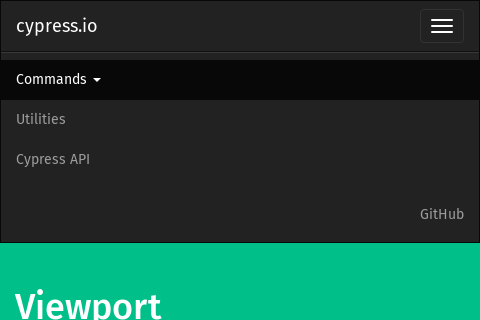

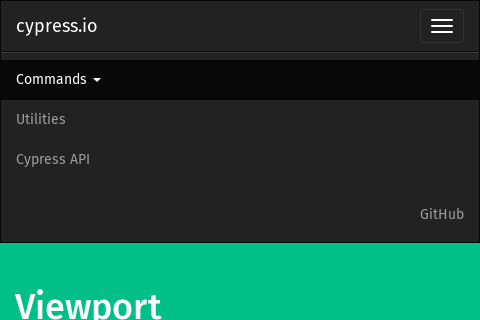